Tests a form submission flow by clicking a link with specific text, then filling out a form with first name, last name, city, and country fields before submitting

Starting URL: http://suninjuly.github.io/find_link_text

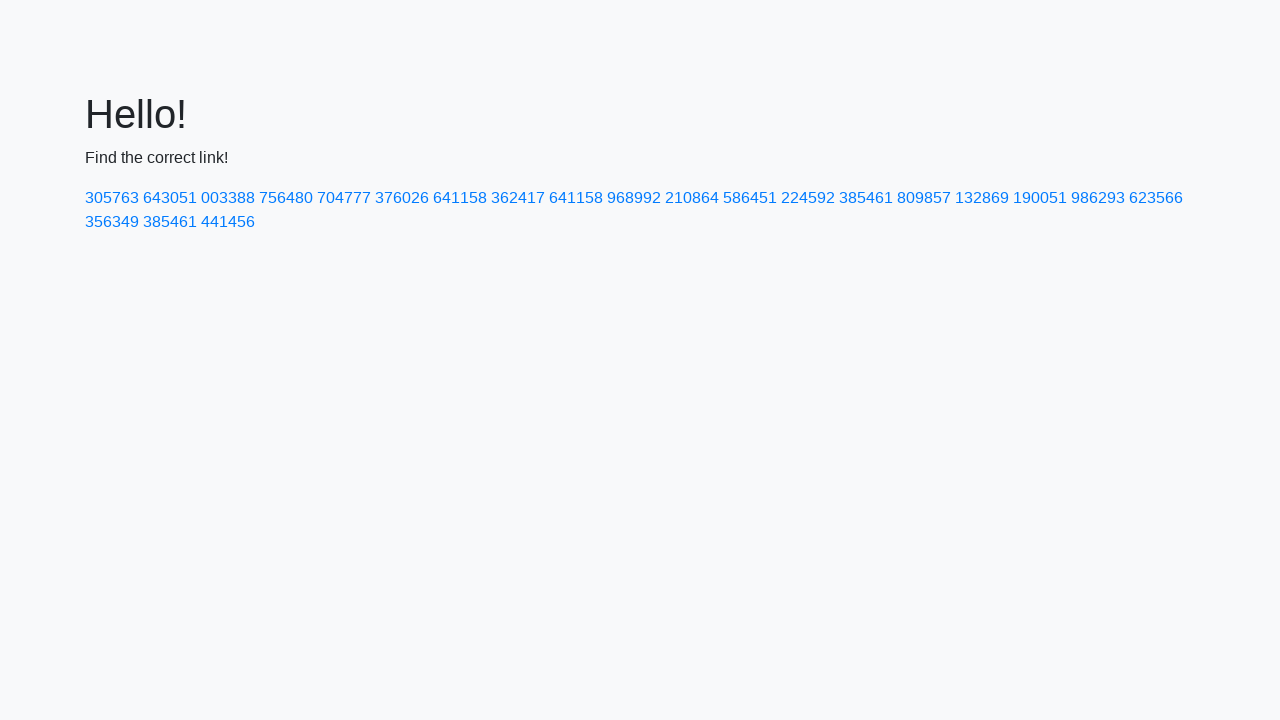

Clicked link with text '224592' at (808, 198) on text=224592
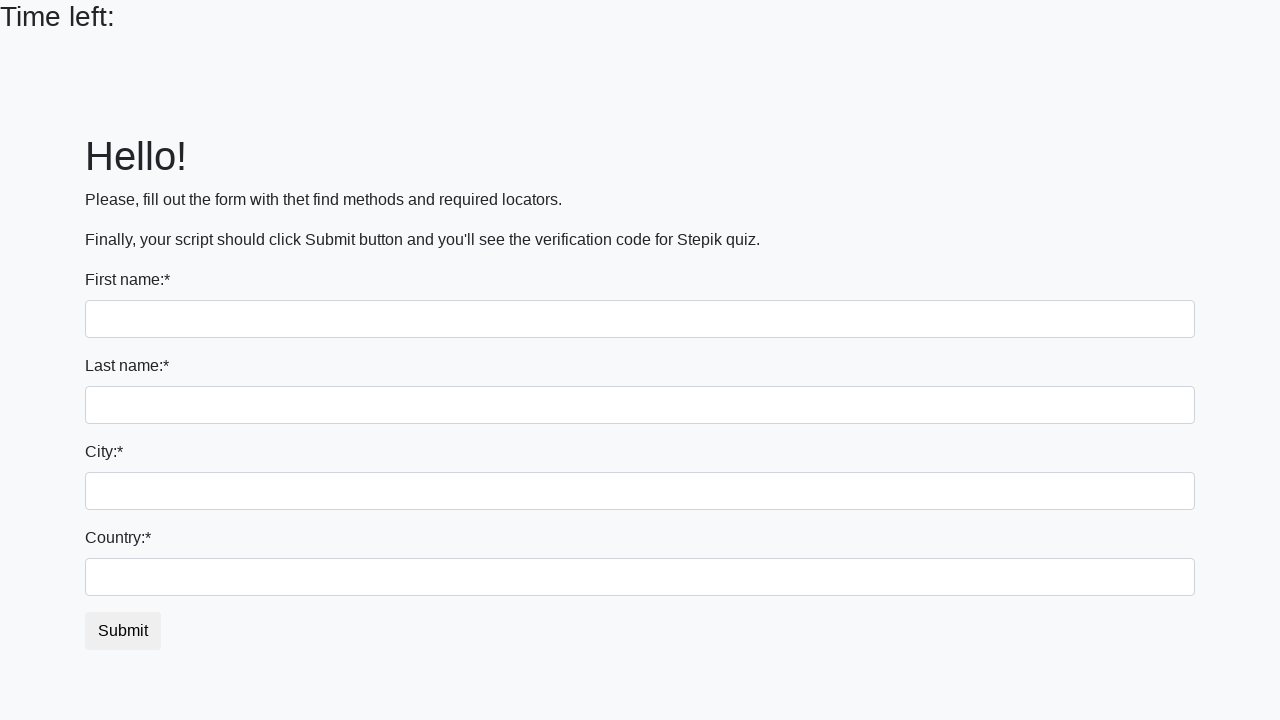

Filled first name field with 'Ivan' on input
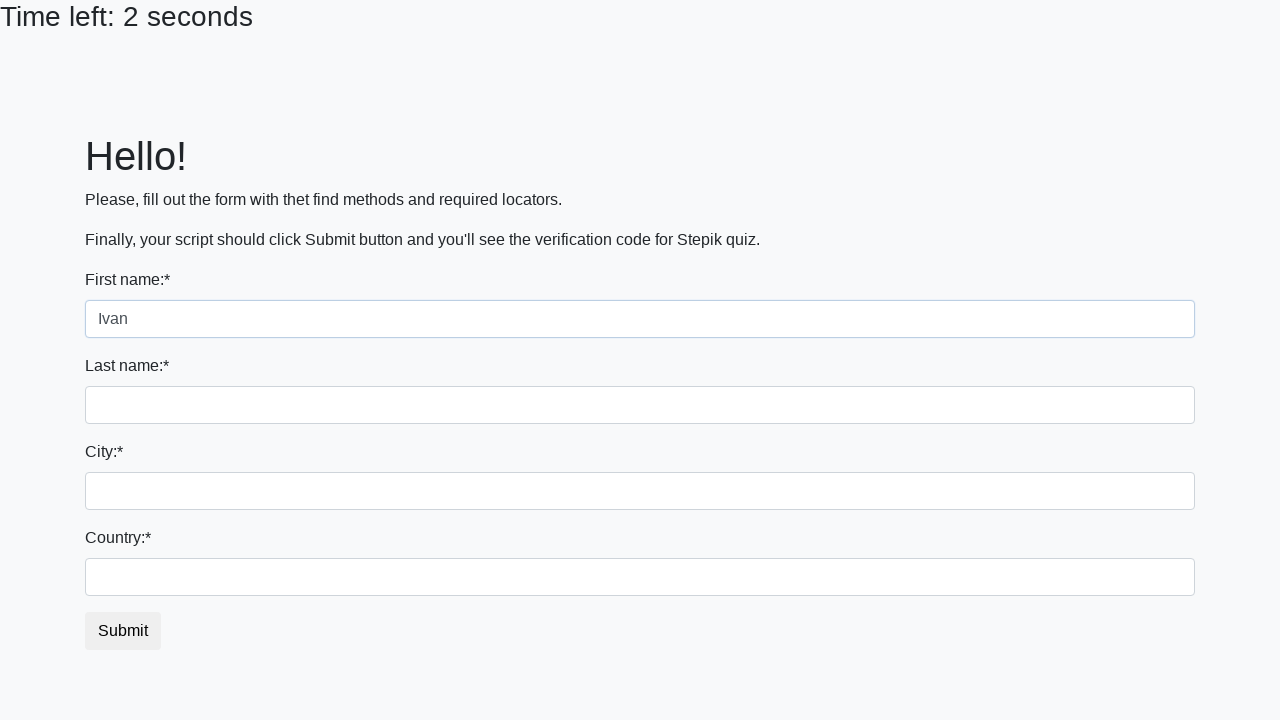

Filled last name field with 'Petrov' on input[name='last_name']
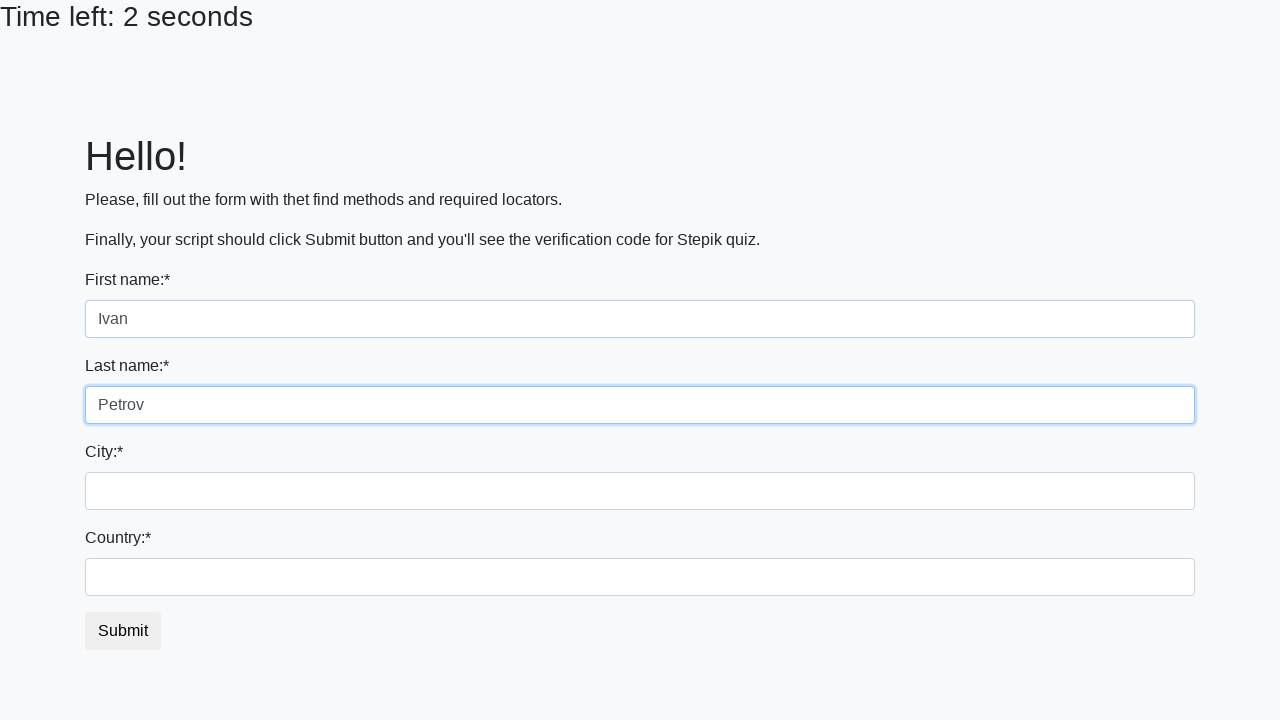

Filled city field with 'Smolensk' on .form-control.city
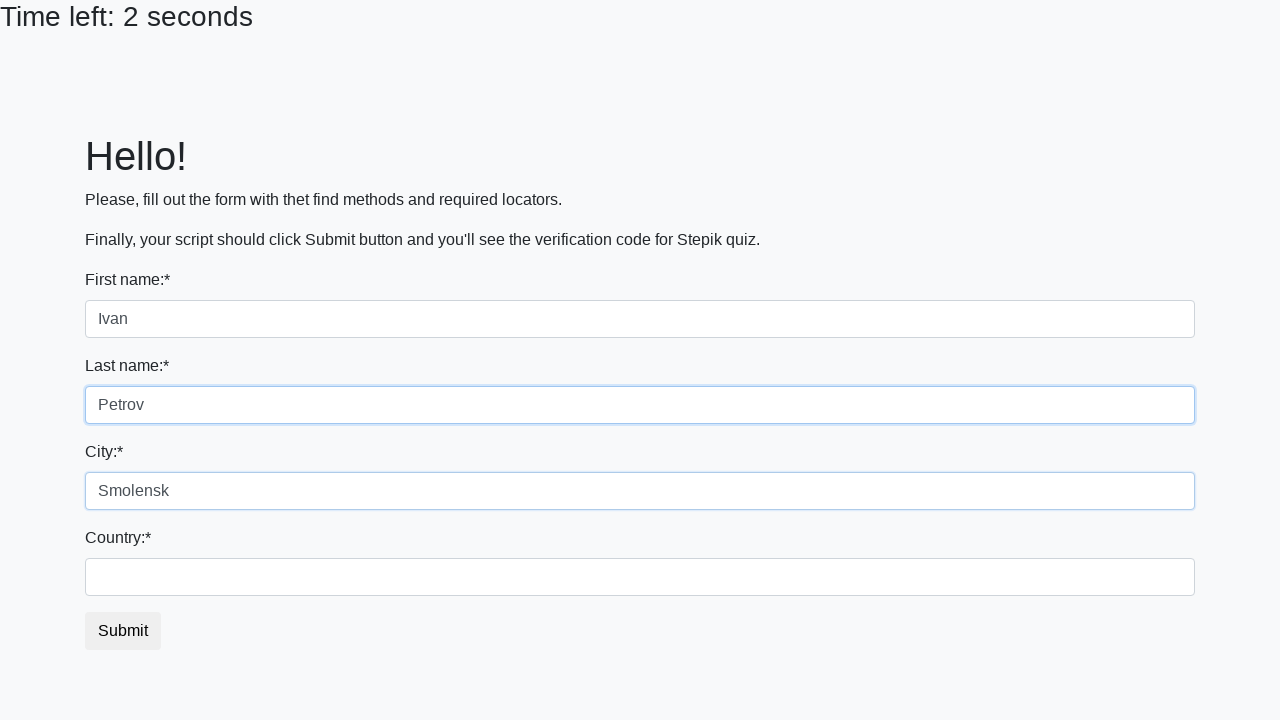

Filled country field with 'Russia' on #country
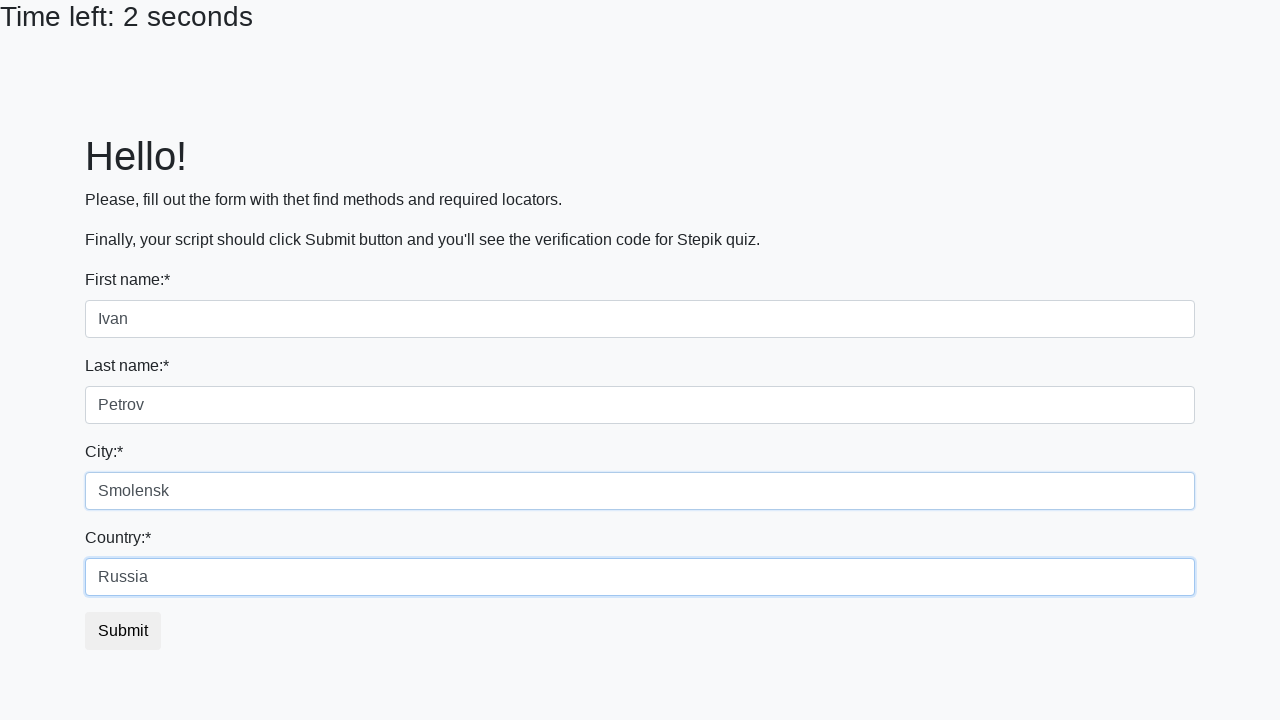

Clicked submit button to submit form at (123, 631) on button.btn
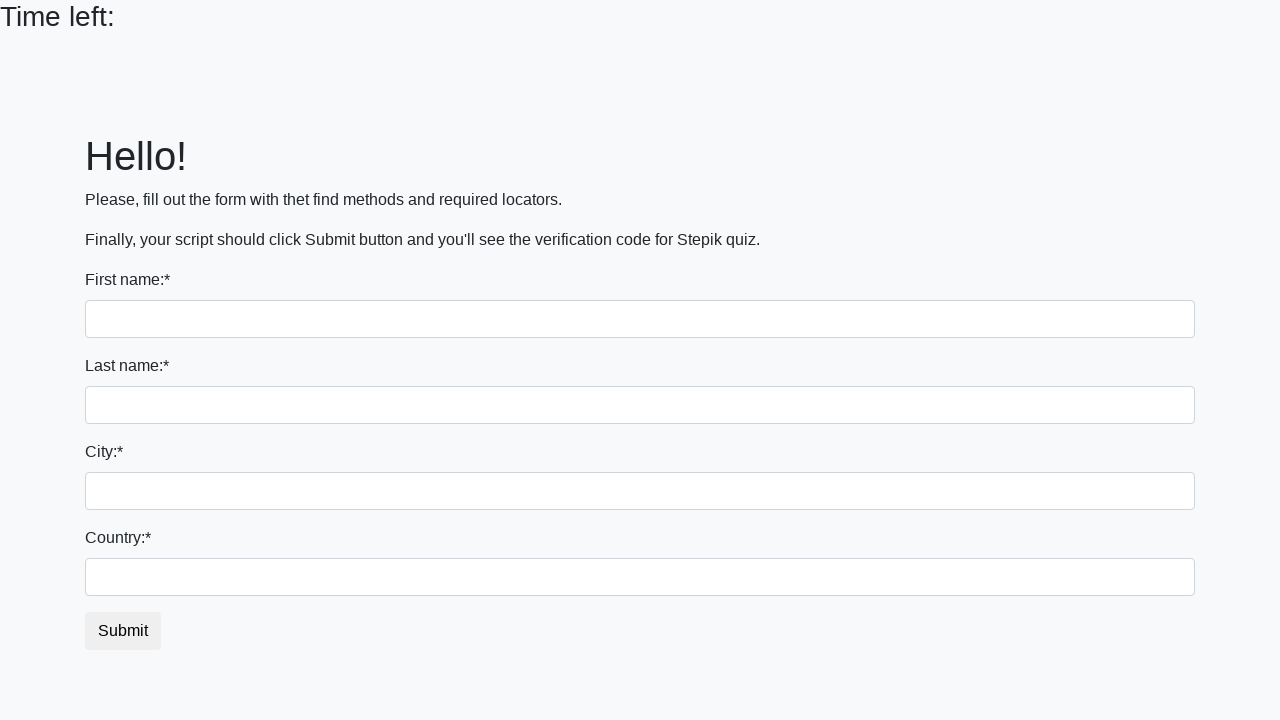

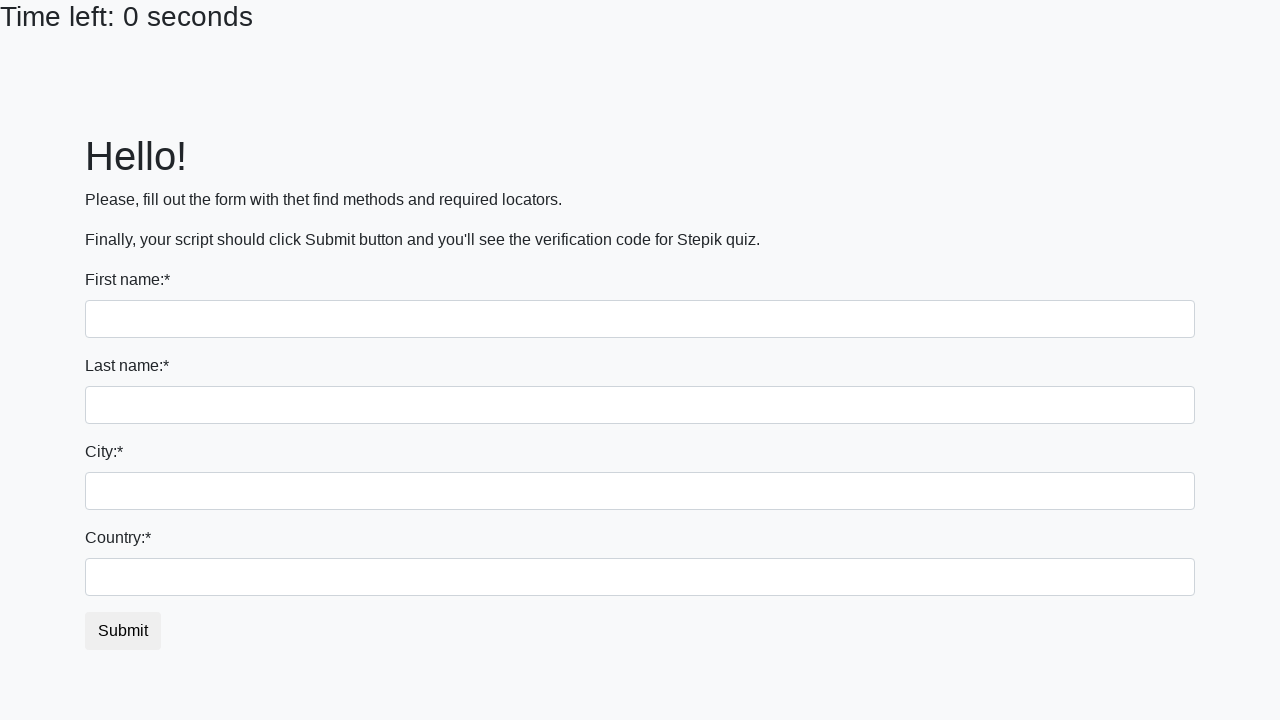